Tests multi-select dropdown functionality by selecting multiple car options from a dropdown list

Starting URL: https://omayo.blogspot.com/

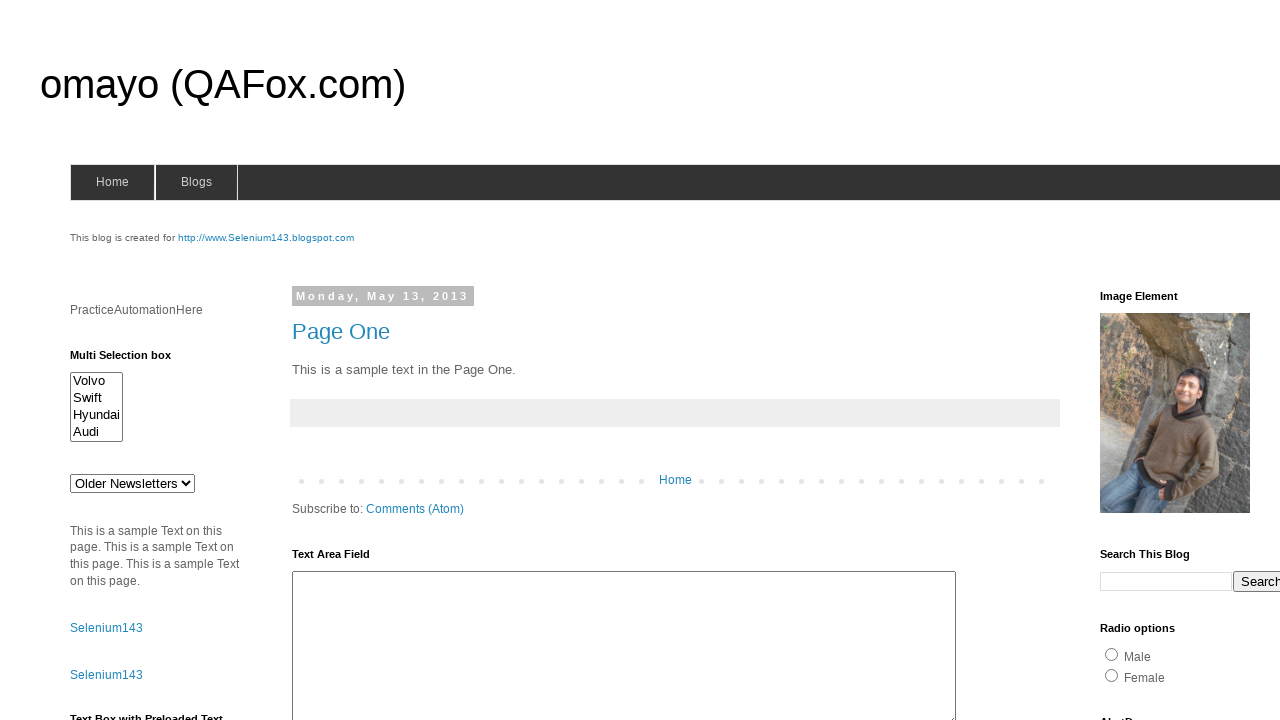

Selected 'audix' option from multi-select dropdown on #multiselect1
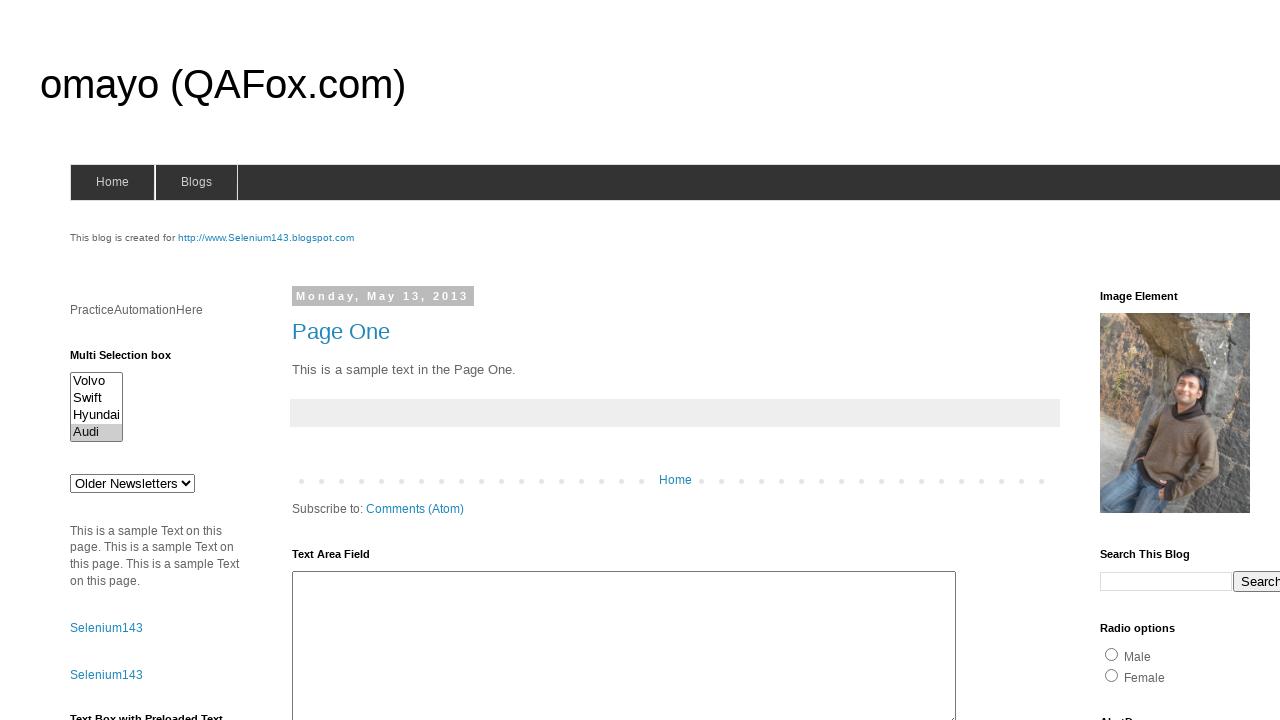

Selected multiple options 'audix' and 'swiftx' from multi-select dropdown on #multiselect1
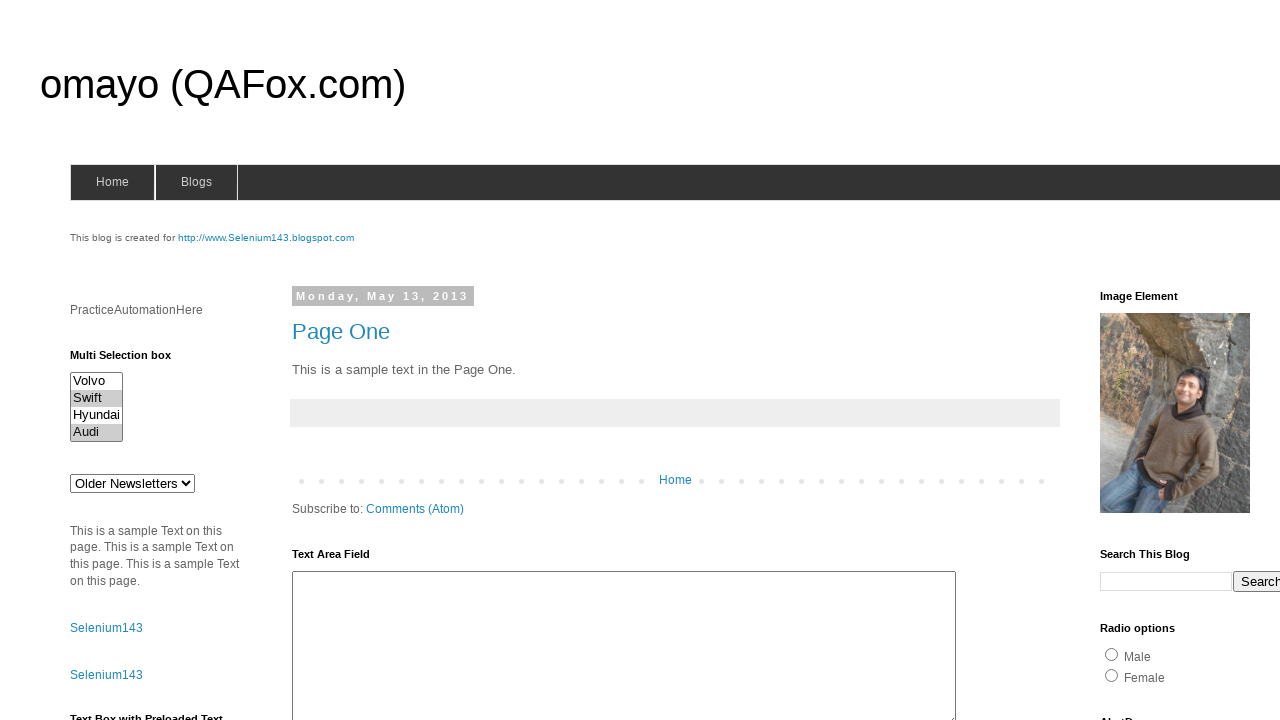

Verified multi-select dropdown is present and selections applied
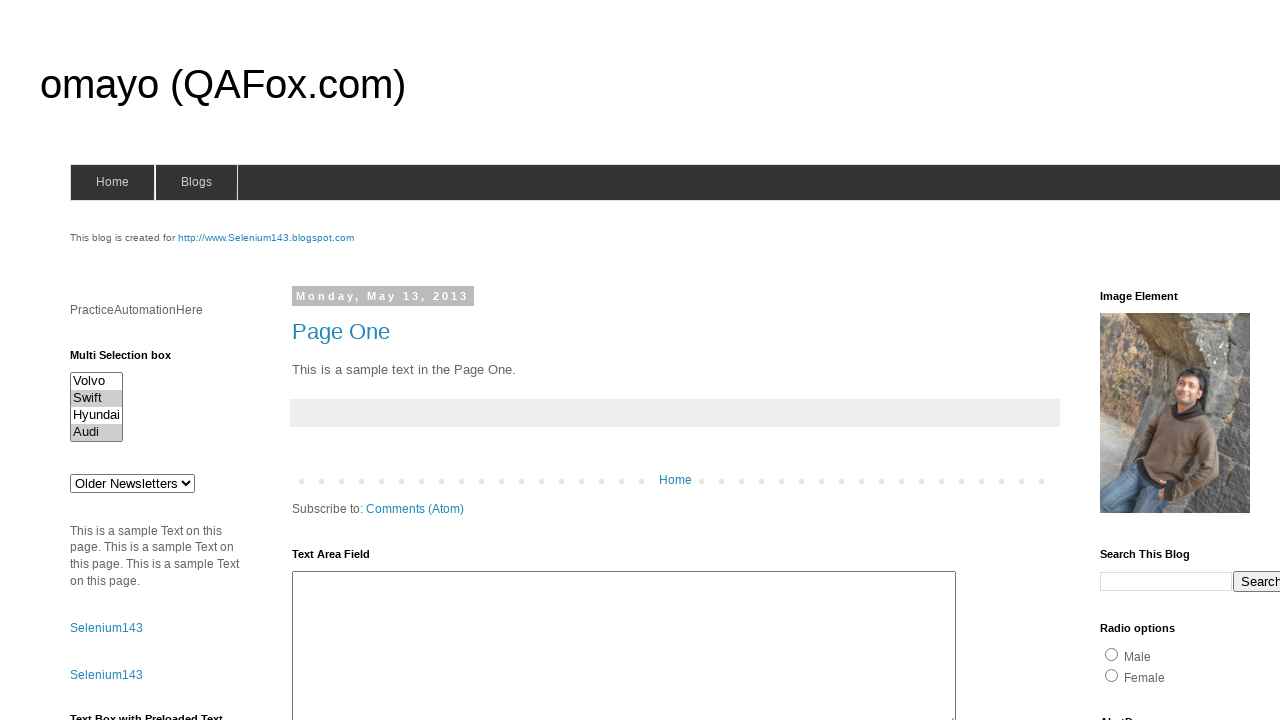

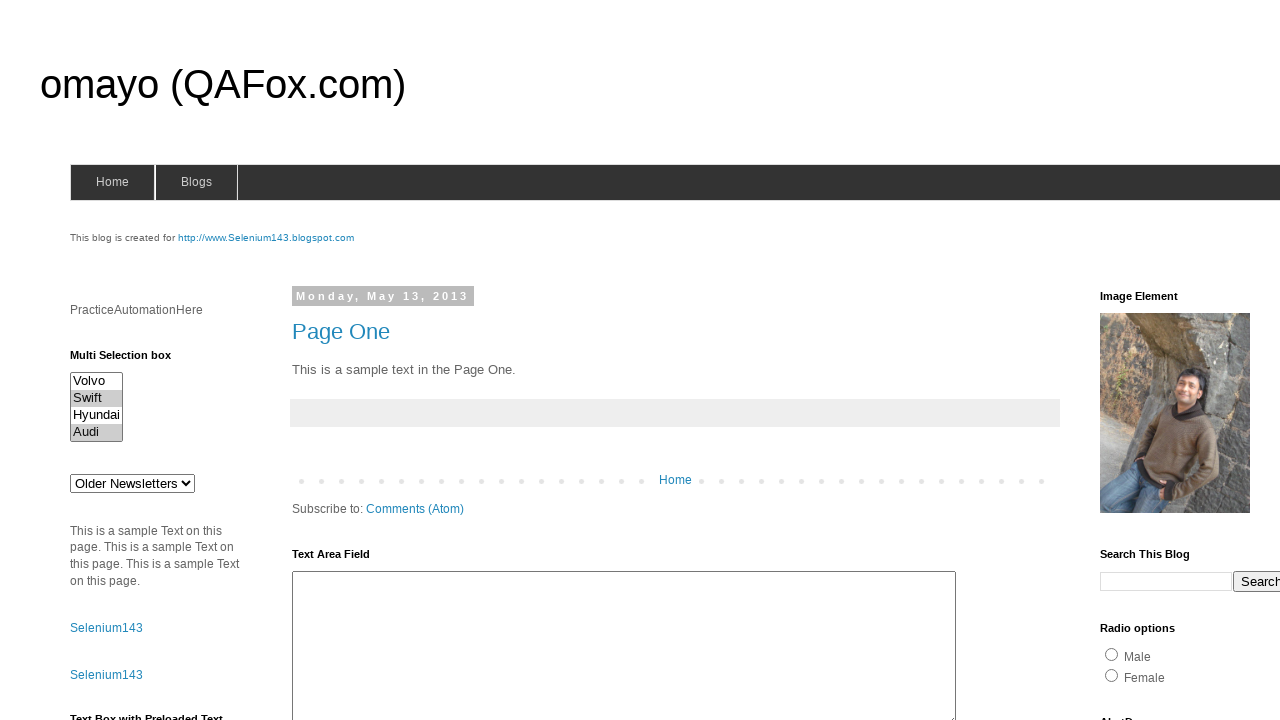